Tests window handling functionality by opening a new window, switching between parent and child windows, and verifying text content in each window

Starting URL: https://the-internet.herokuapp.com/

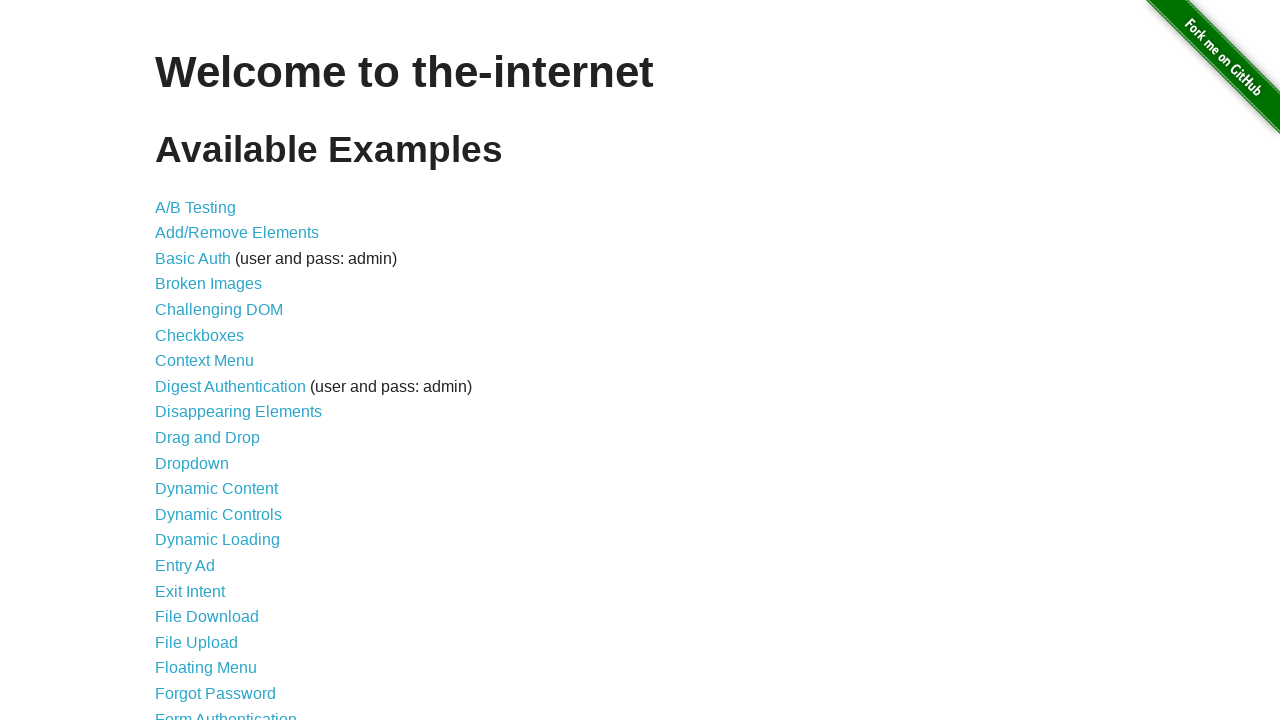

Clicked on 'Multiple Windows' link at (218, 369) on text='Multiple Windows'
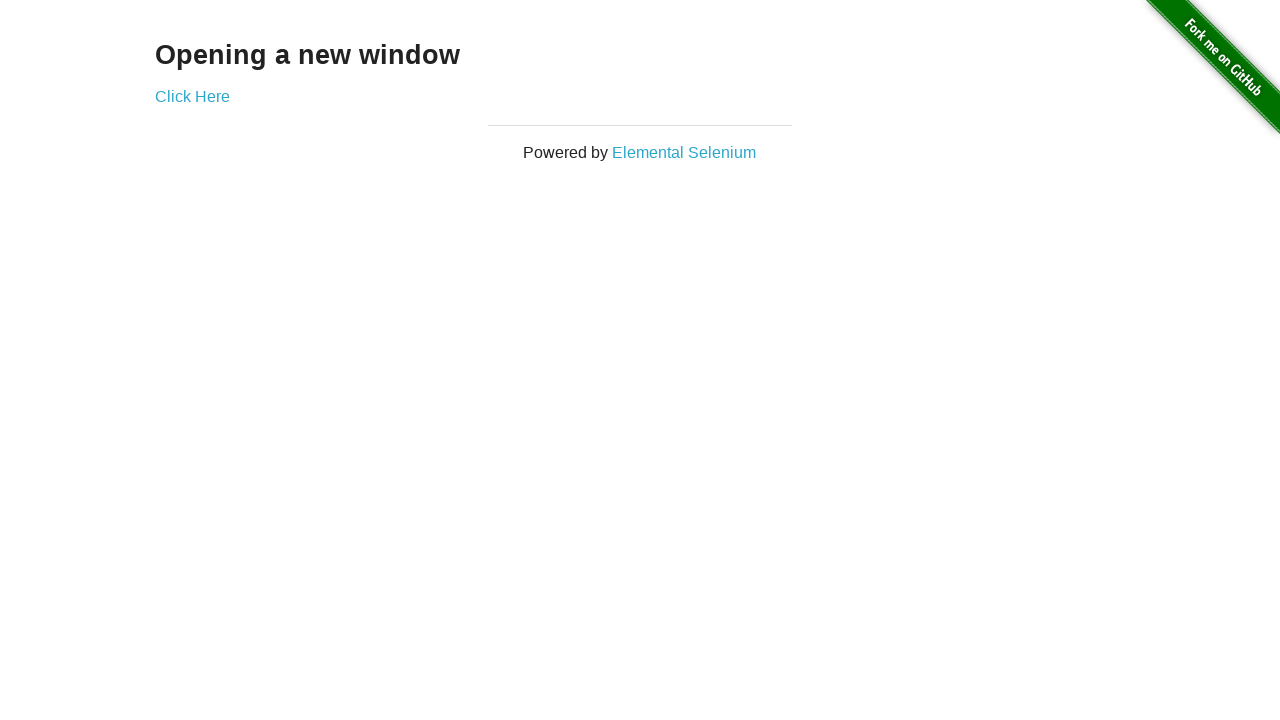

Clicked 'Click Here' link to open new window at (192, 96) on text='Click Here'
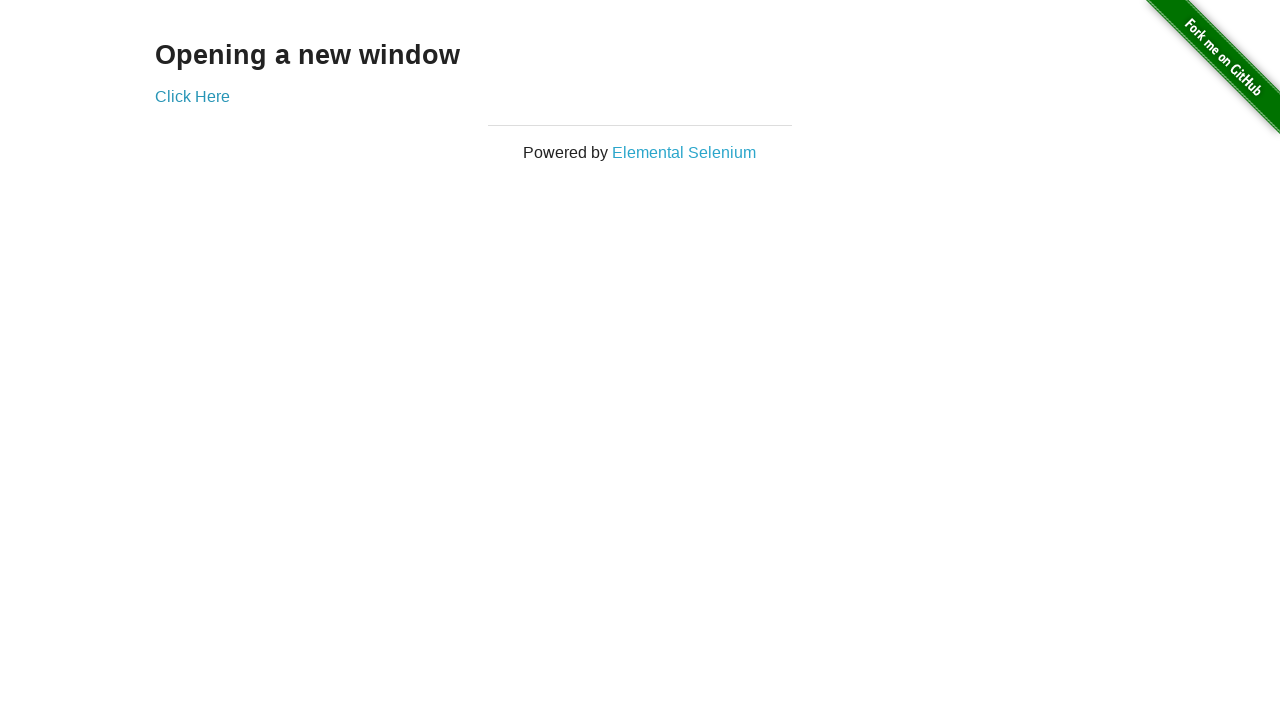

New window opened and captured
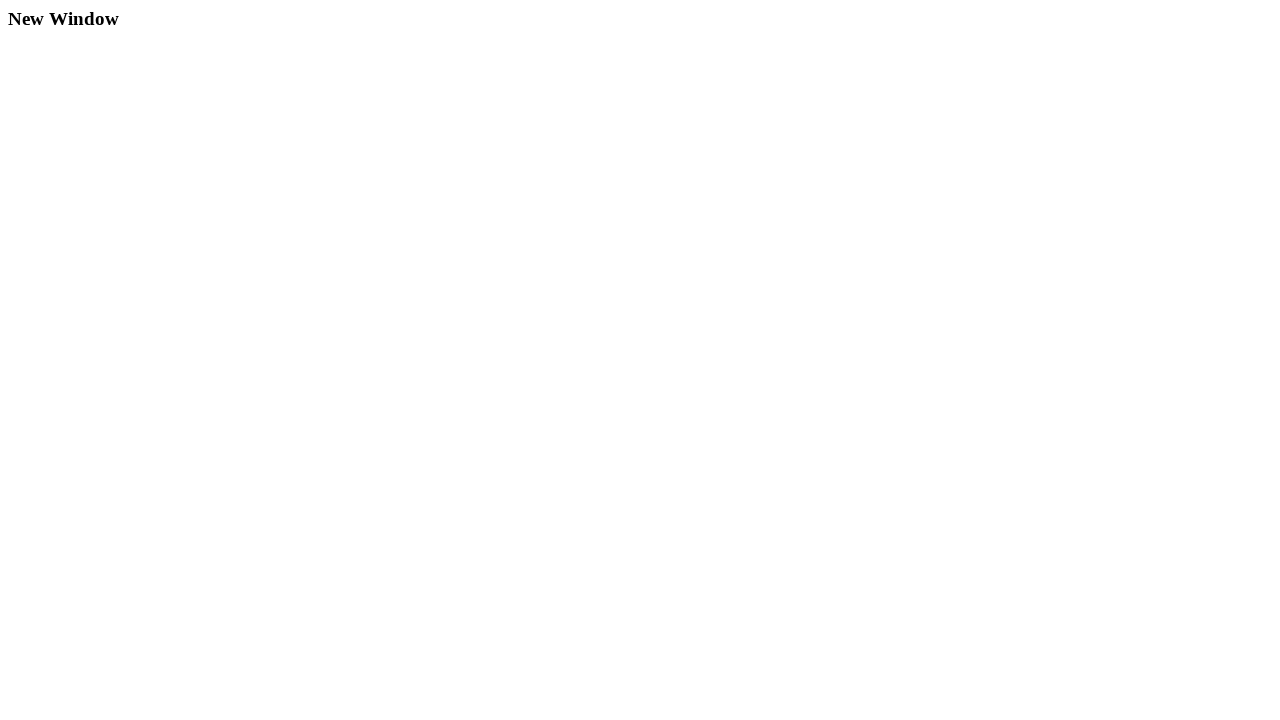

Retrieved child window text: New Window
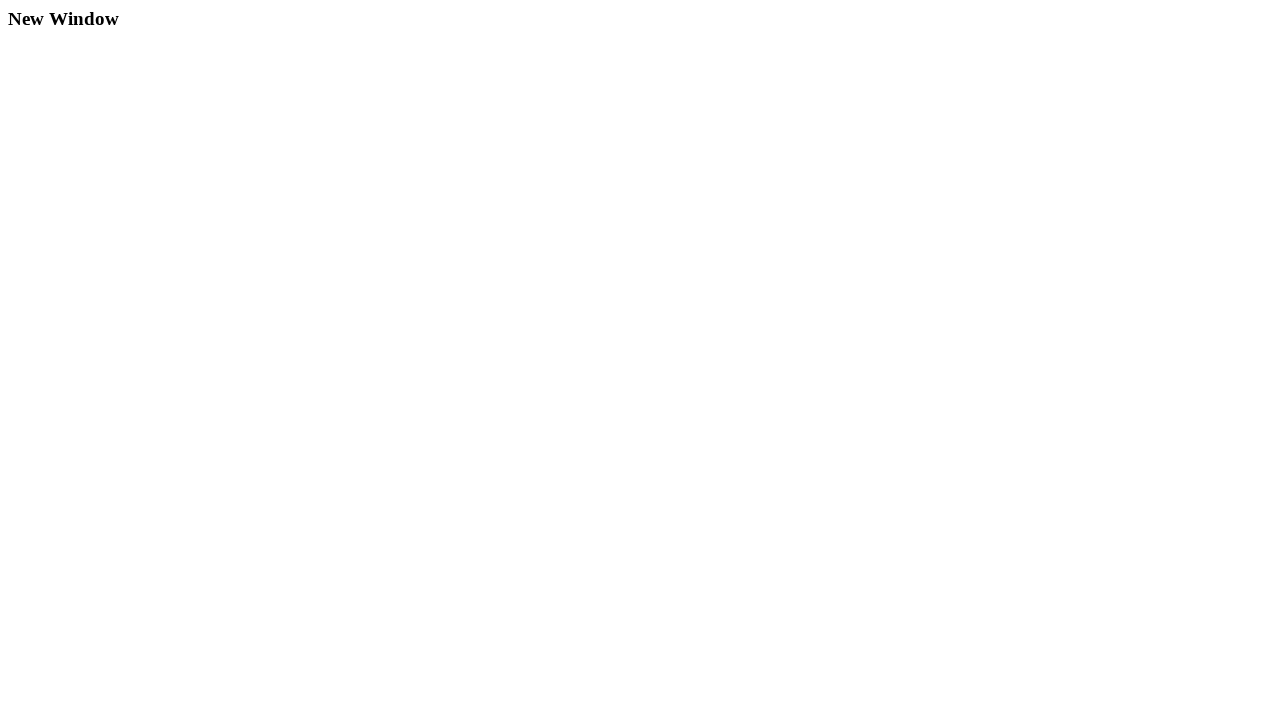

Retrieved parent window text: Opening a new window
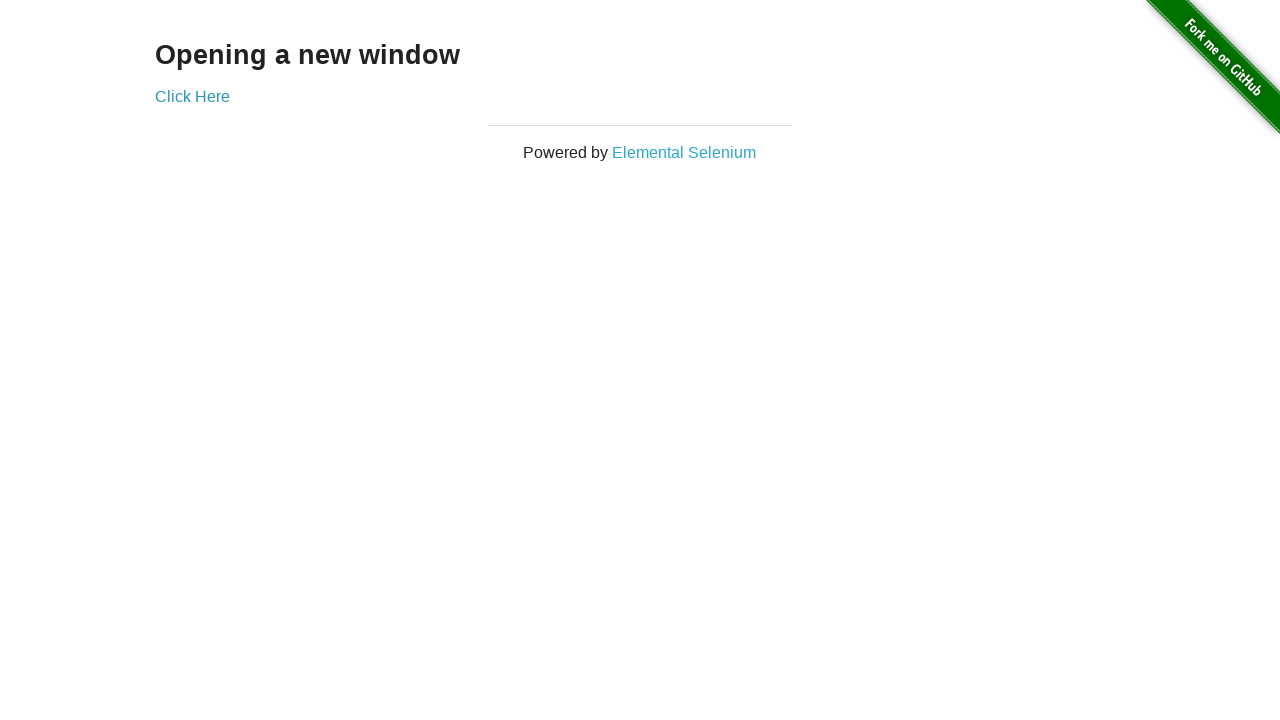

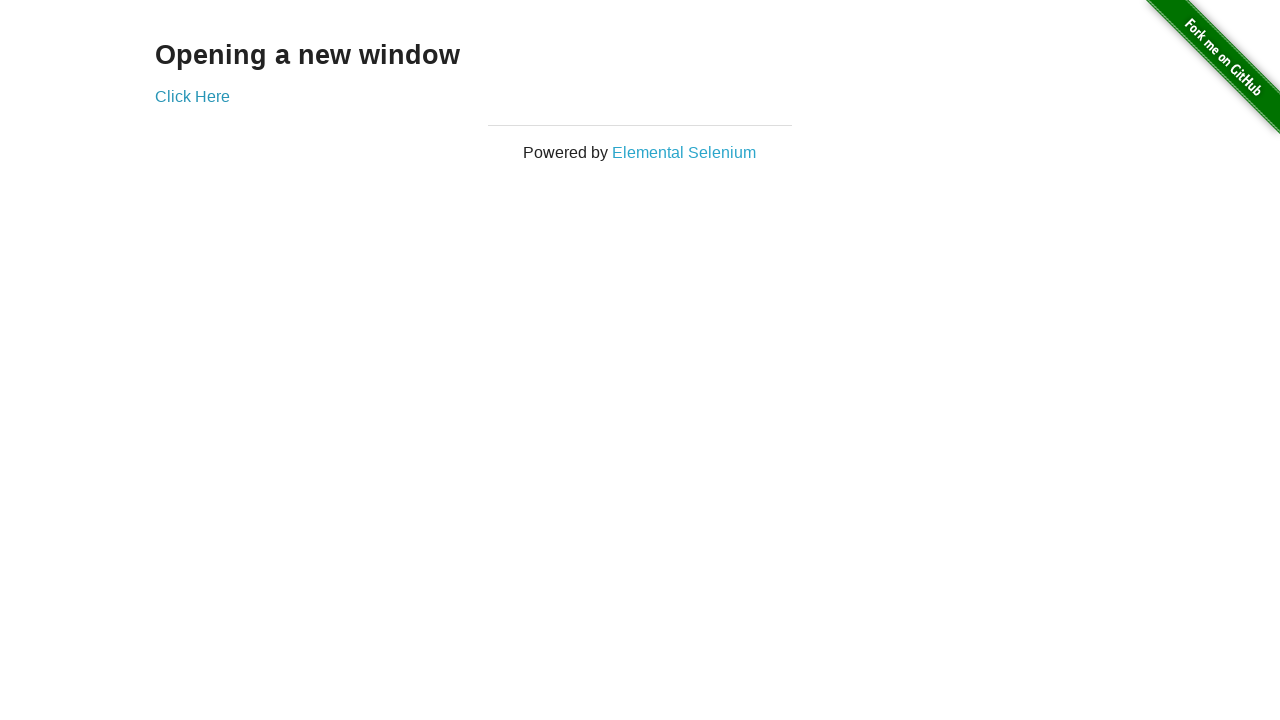